Tests sorting the Due column in ascending order on table2 which has semantic class attributes for easier element selection.

Starting URL: http://the-internet.herokuapp.com/tables

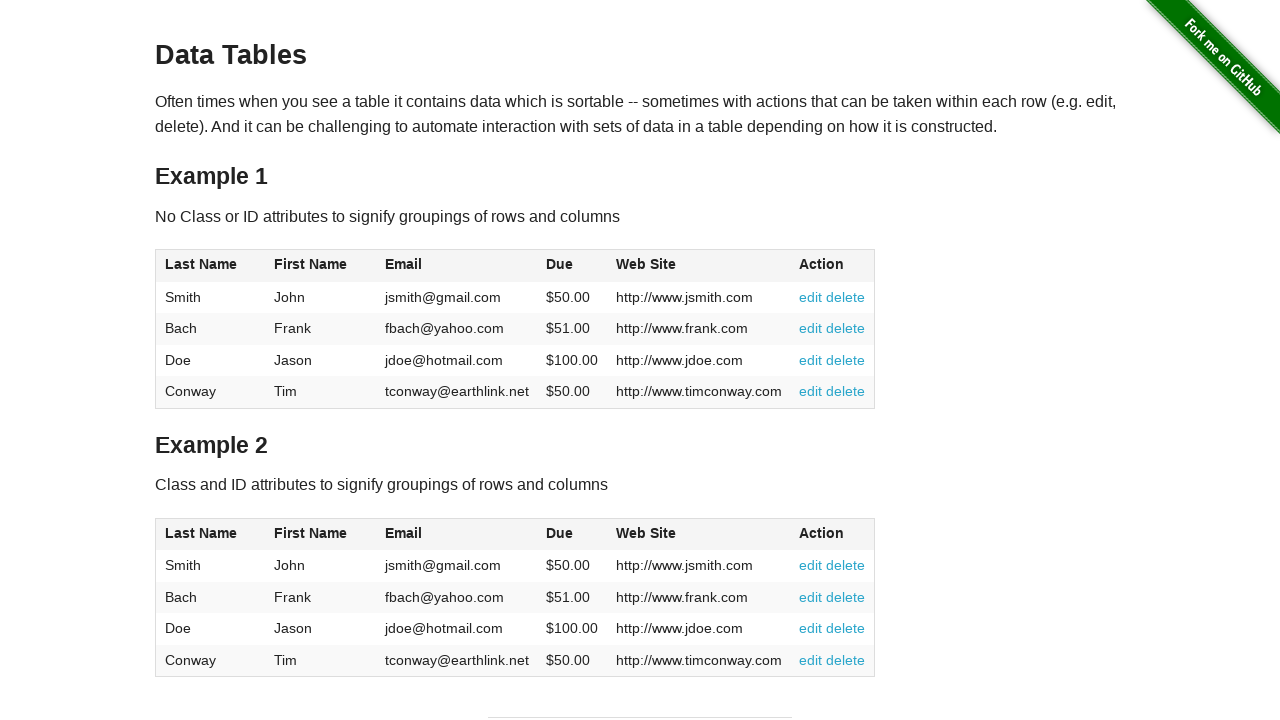

Navigated to the-internet.herokuapp.com/tables
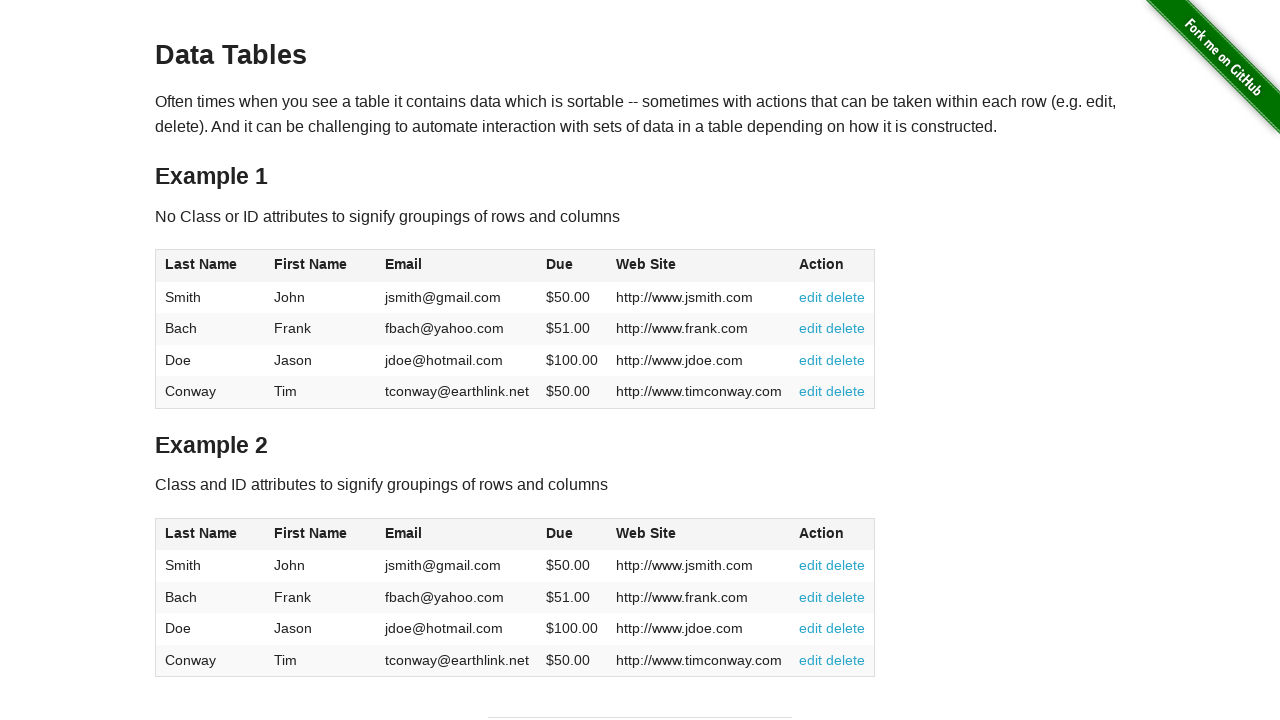

Clicked the Due column header in table2 to sort in ascending order at (560, 533) on #table2 thead .dues
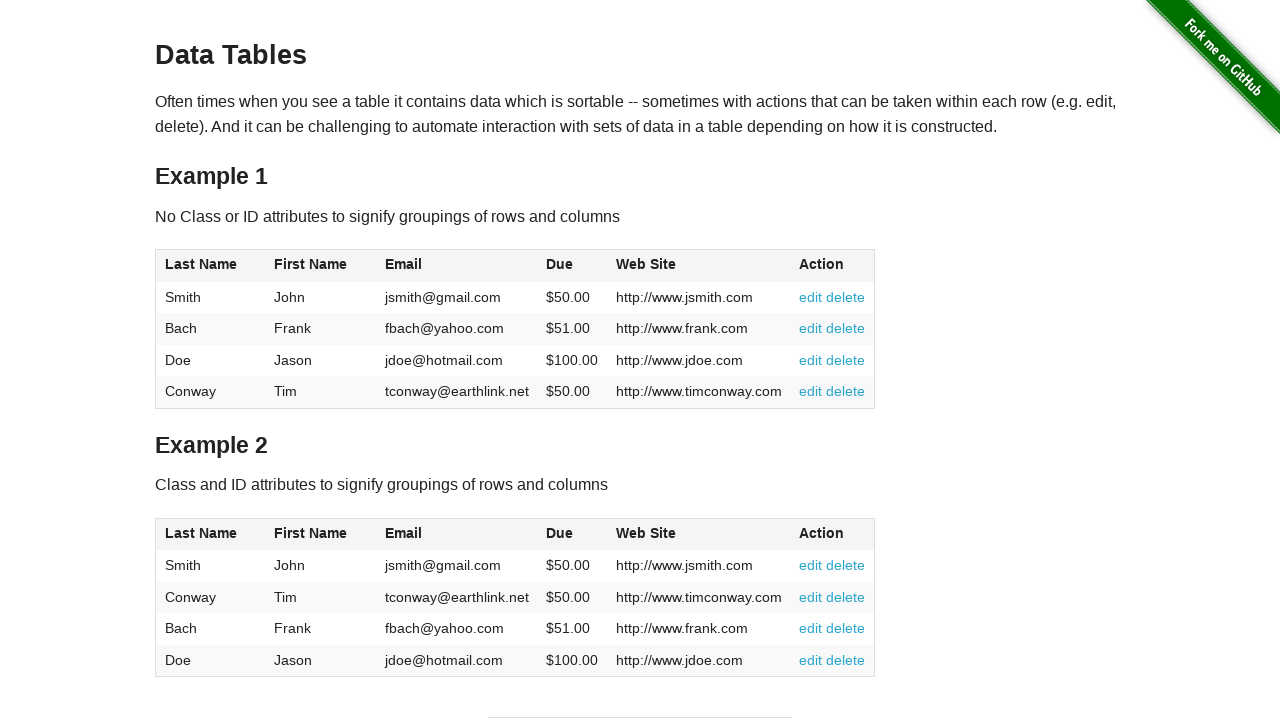

Due column values loaded in table2 tbody
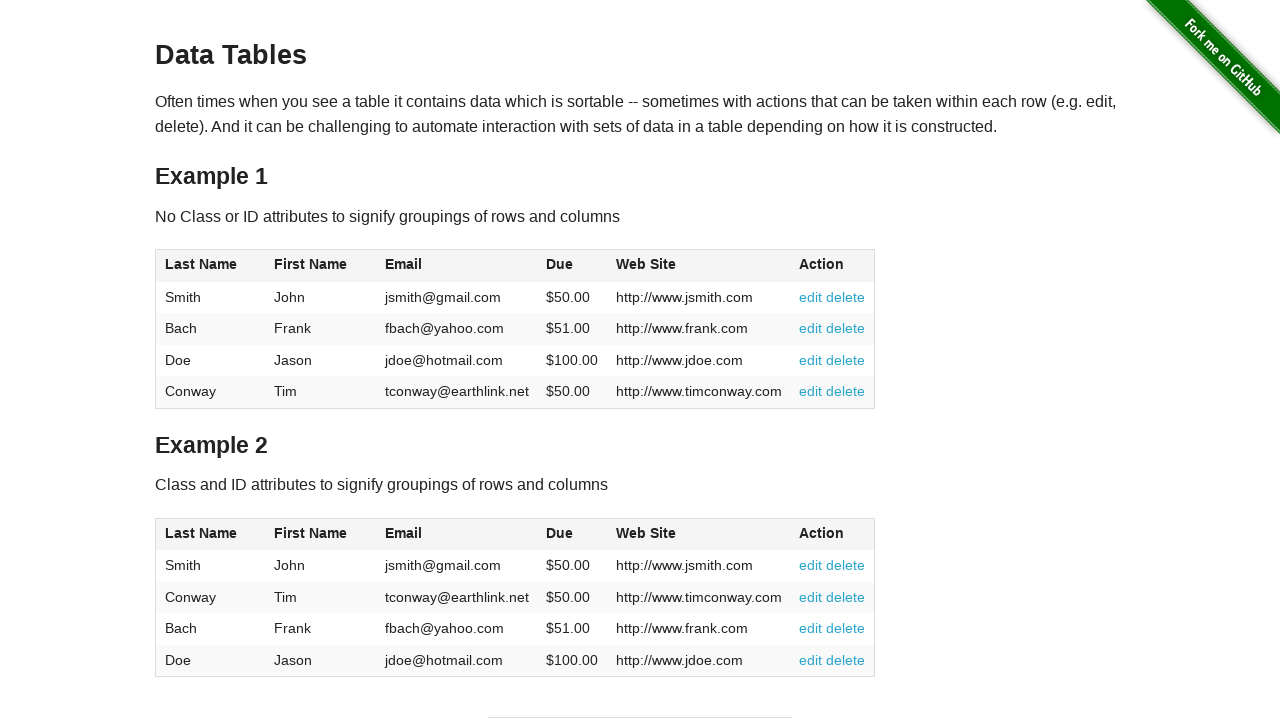

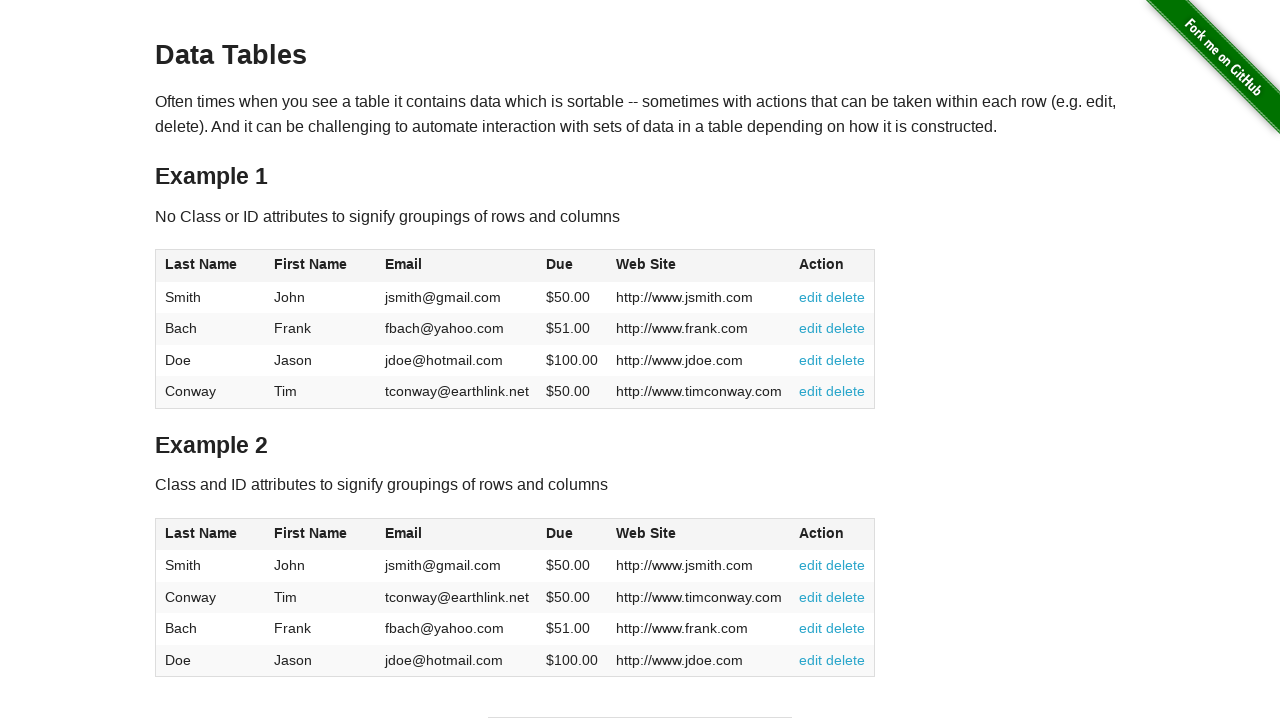